Tests drag and drop functionality by dragging an element and dropping it onto a target area within an iframe

Starting URL: https://jqueryui.com/droppable/

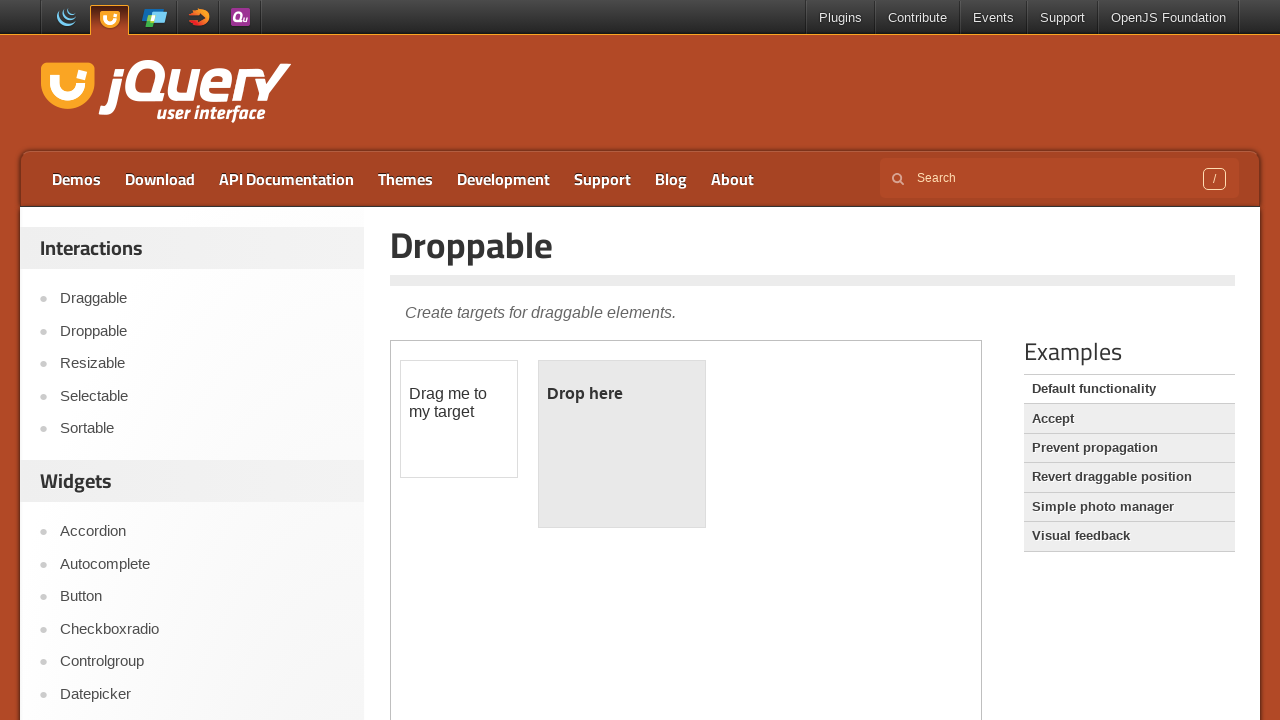

Waited for page to load with networkidle state
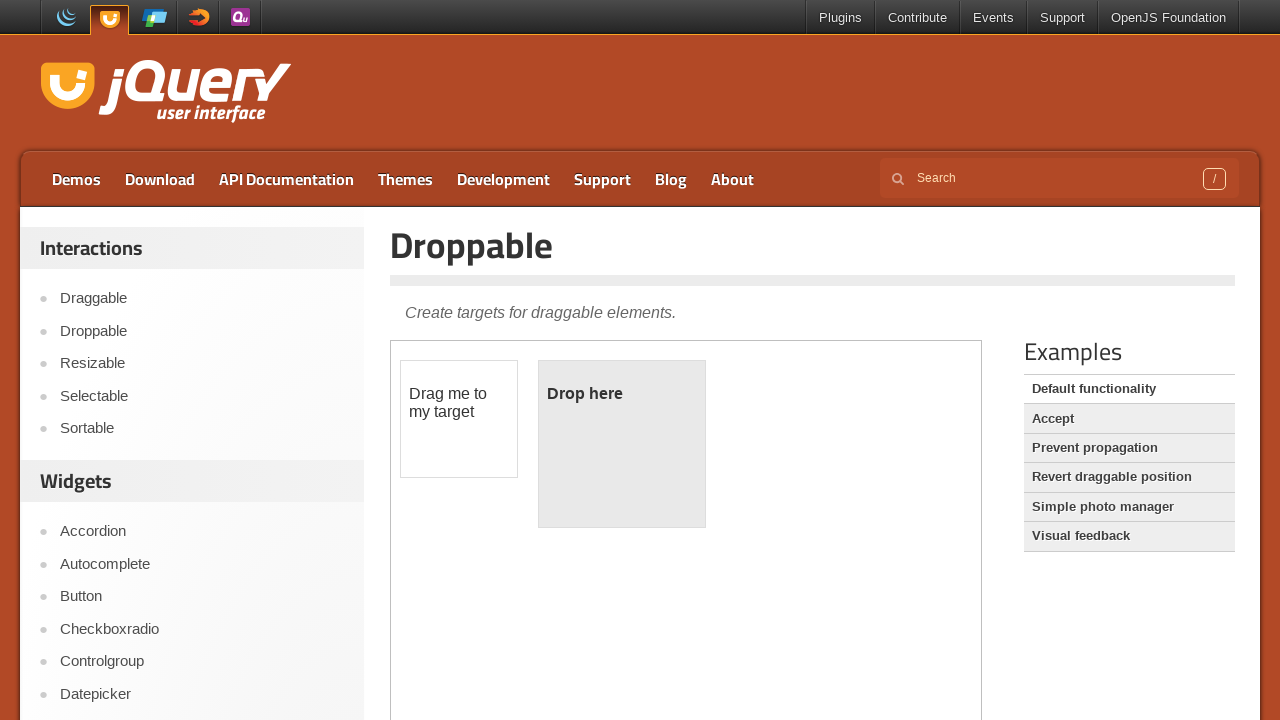

Located the iframe containing drag and drop demo
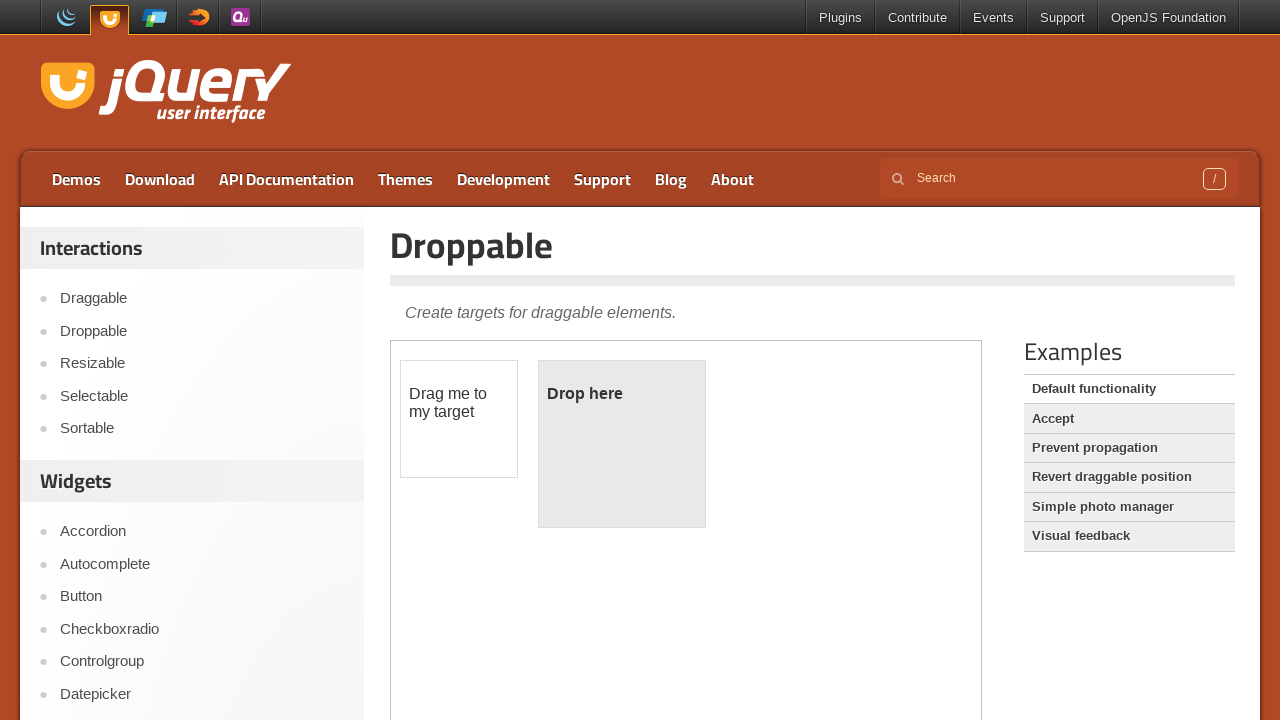

Draggable element (#draggable) is now visible
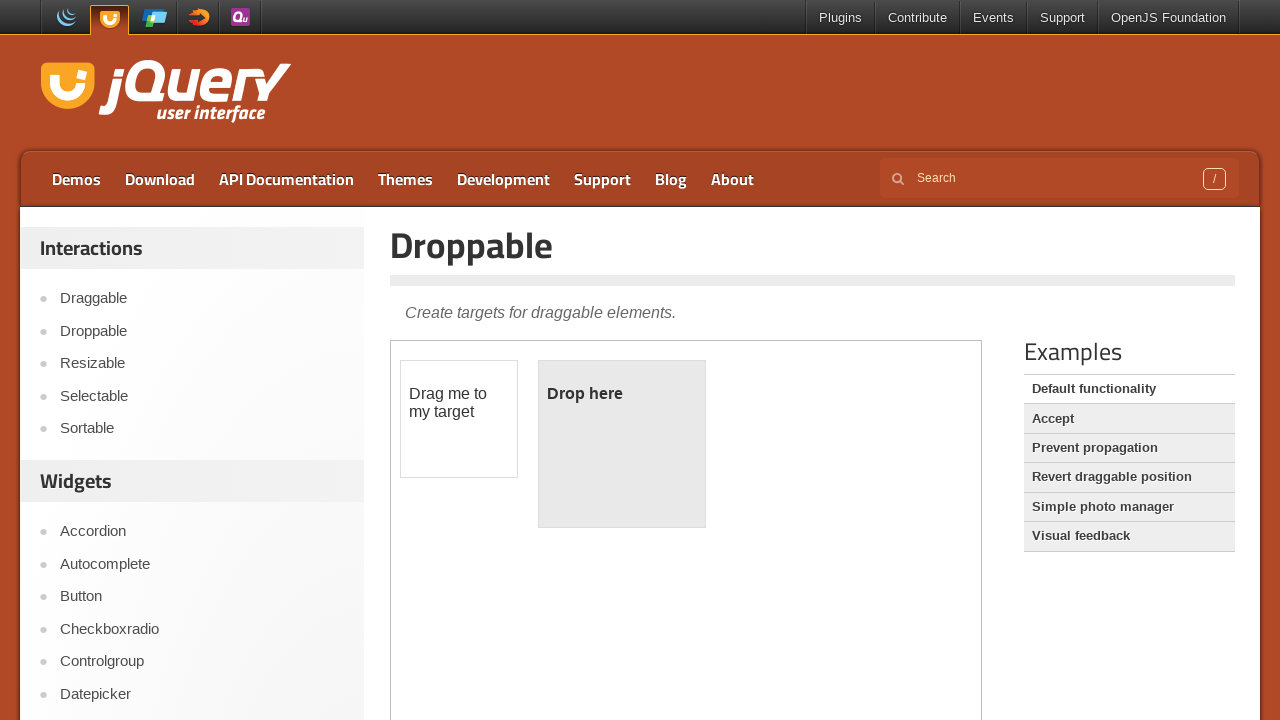

Dragged #draggable element and dropped it onto #droppable target at (622, 444)
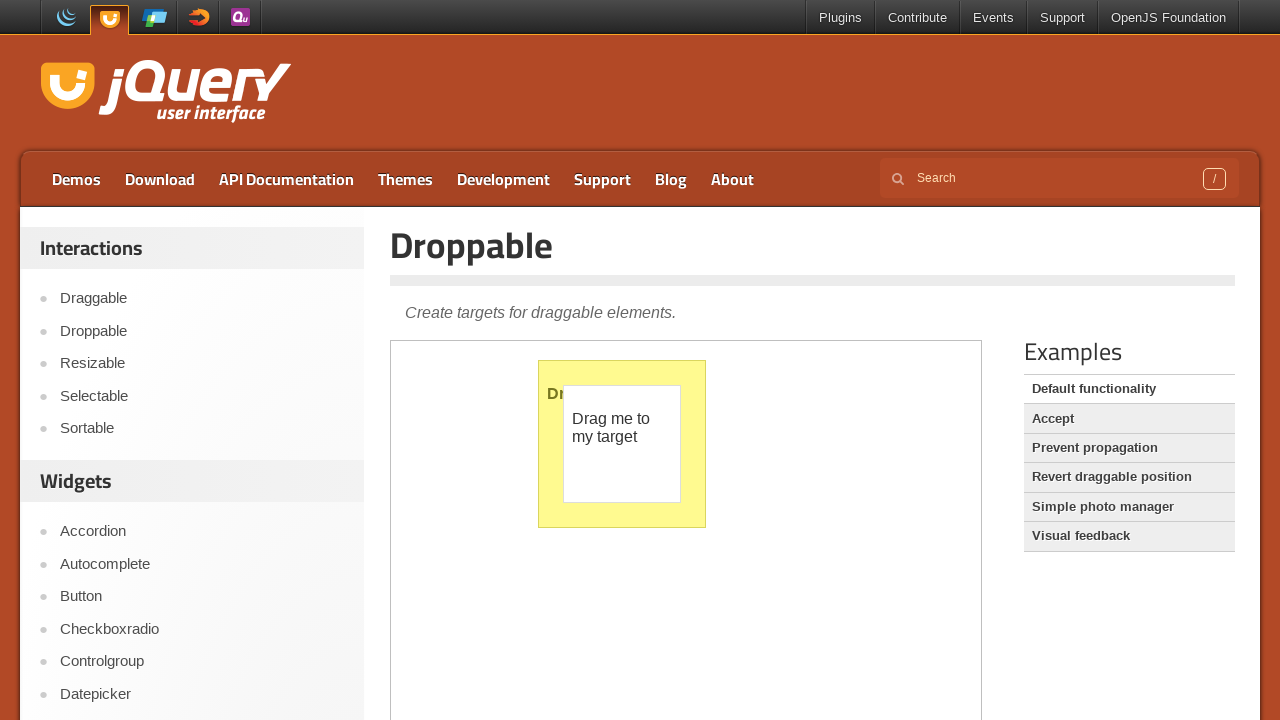

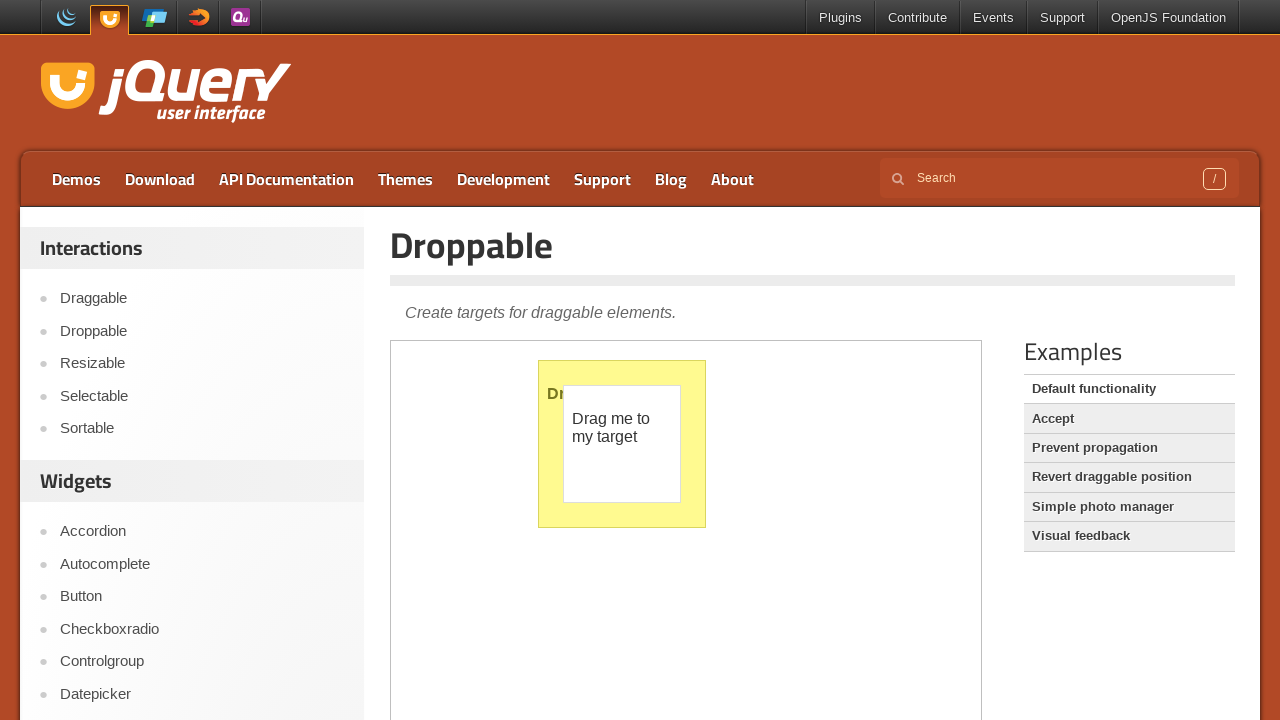